Tests multiple window handling by clicking a button to open a new window, switching to the new window, interacting with an element, closing it, and switching back to the parent window.

Starting URL: https://www.letskodeit.com/practice

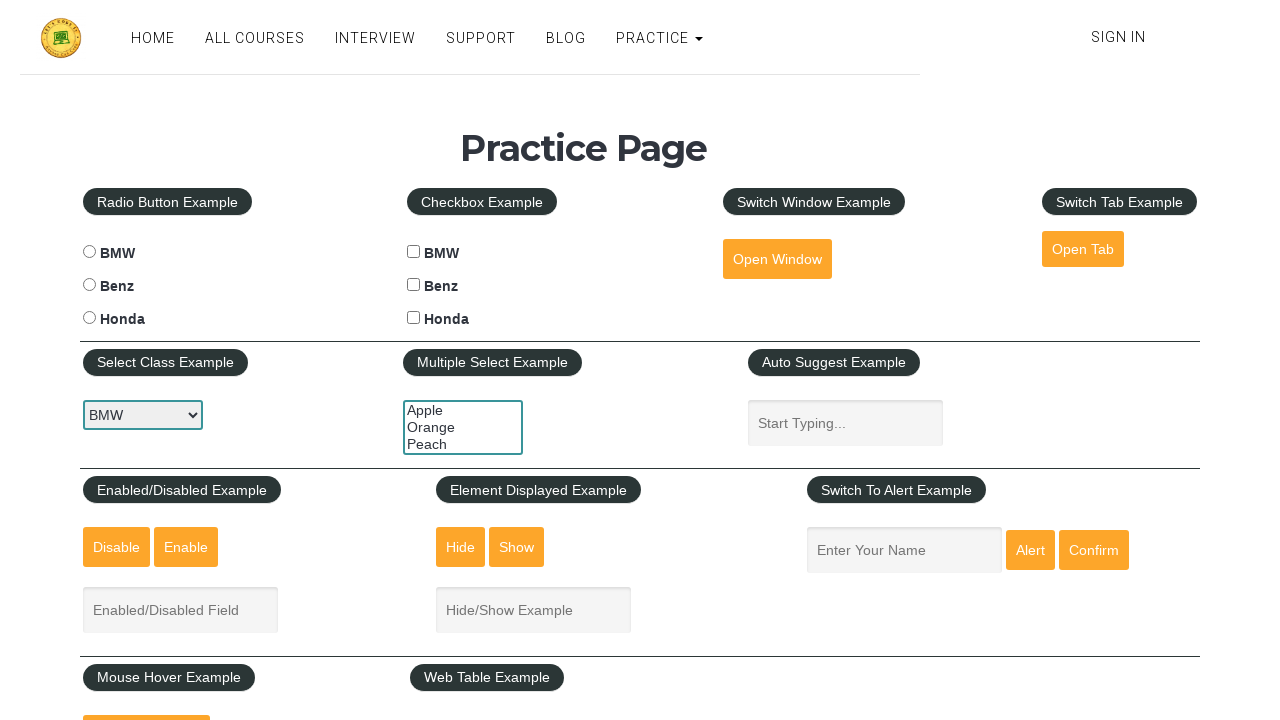

Clicked button to open new window at (777, 259) on #openwindow
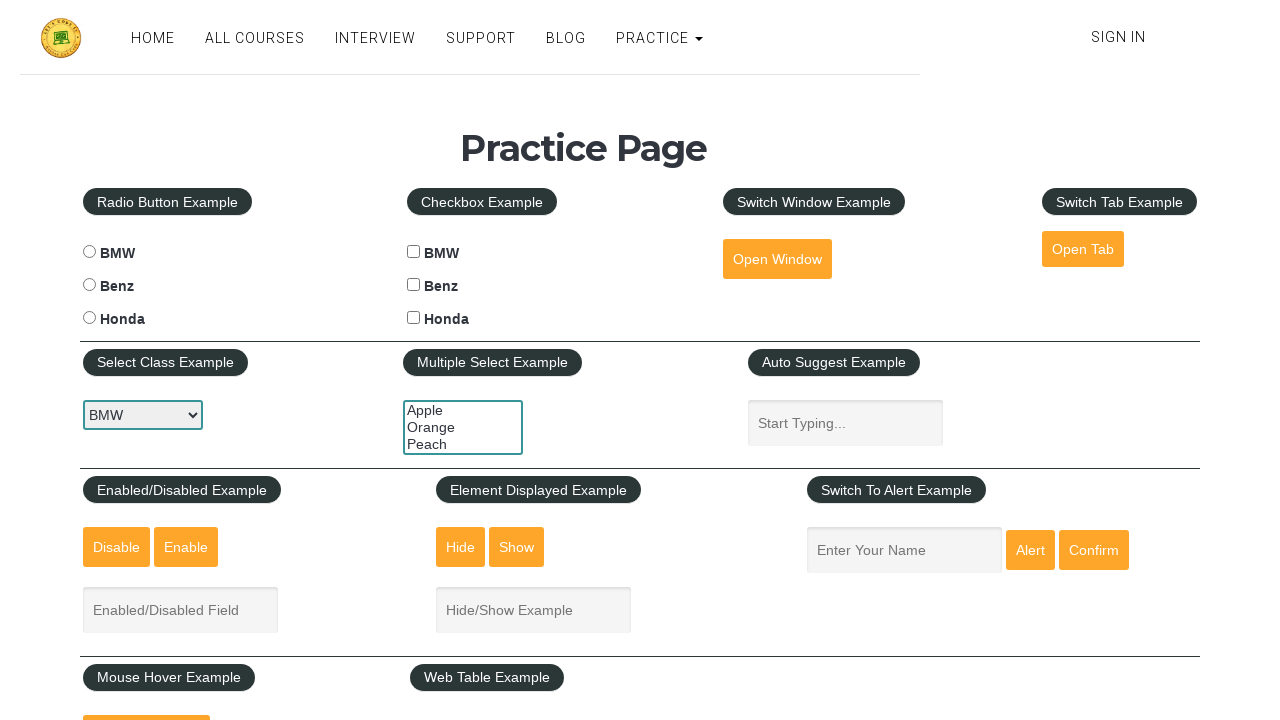

New window opened and captured
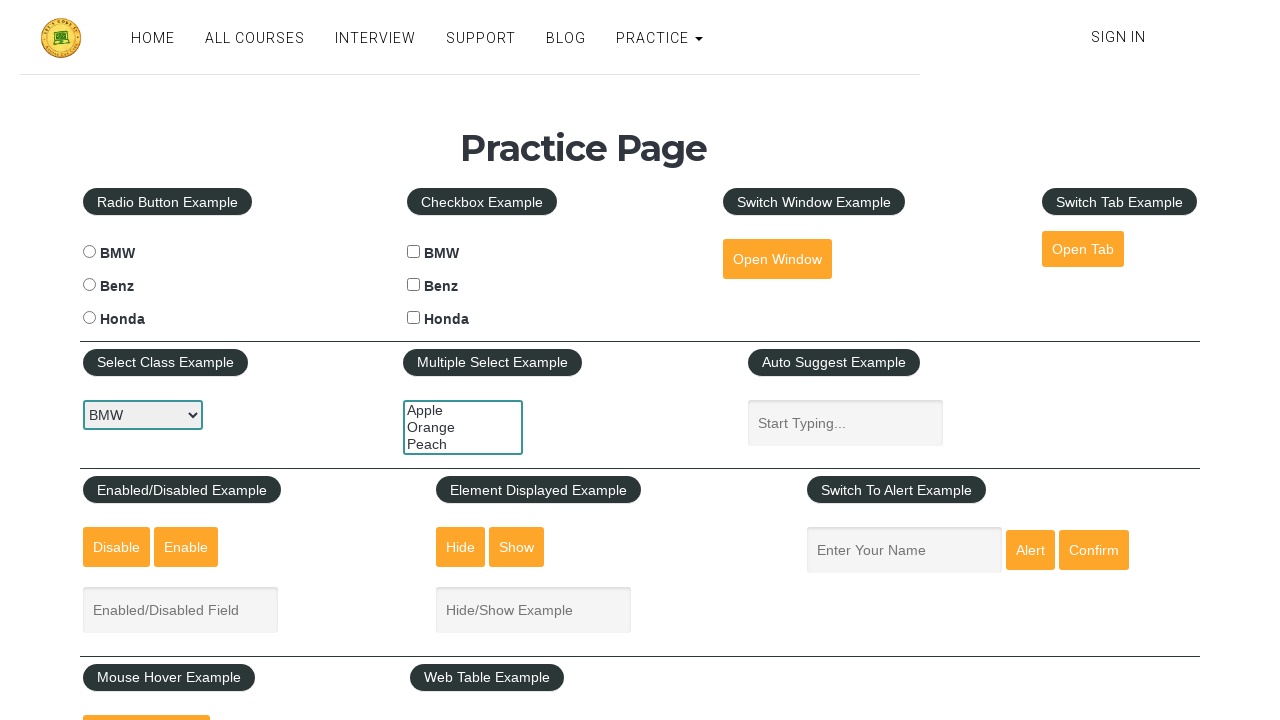

New window page loaded
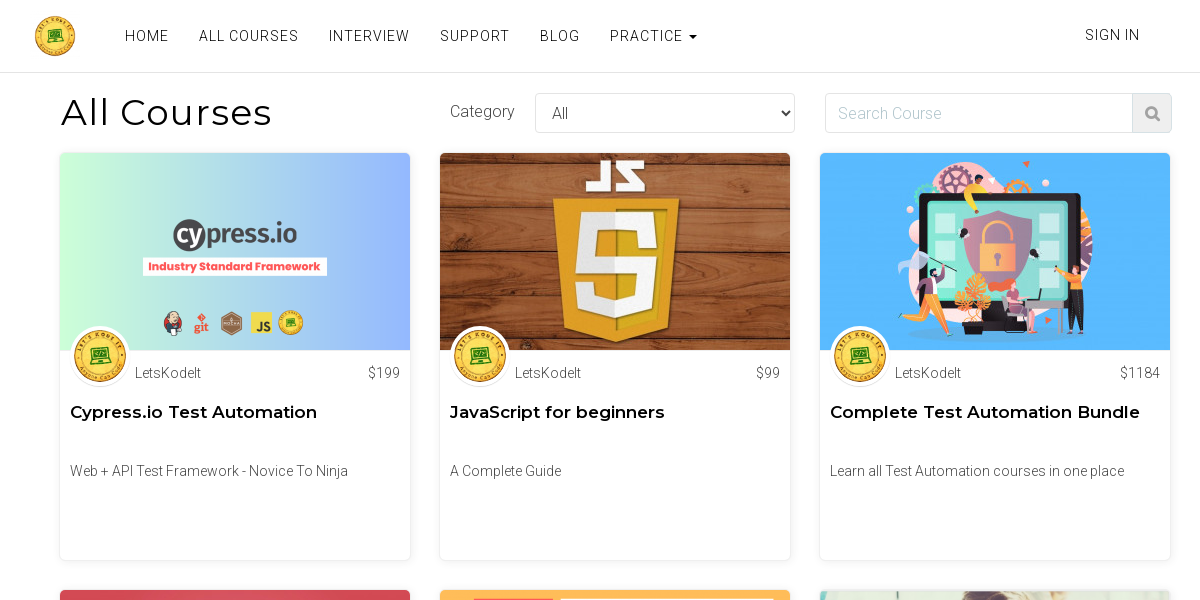

Located and verified element in new window
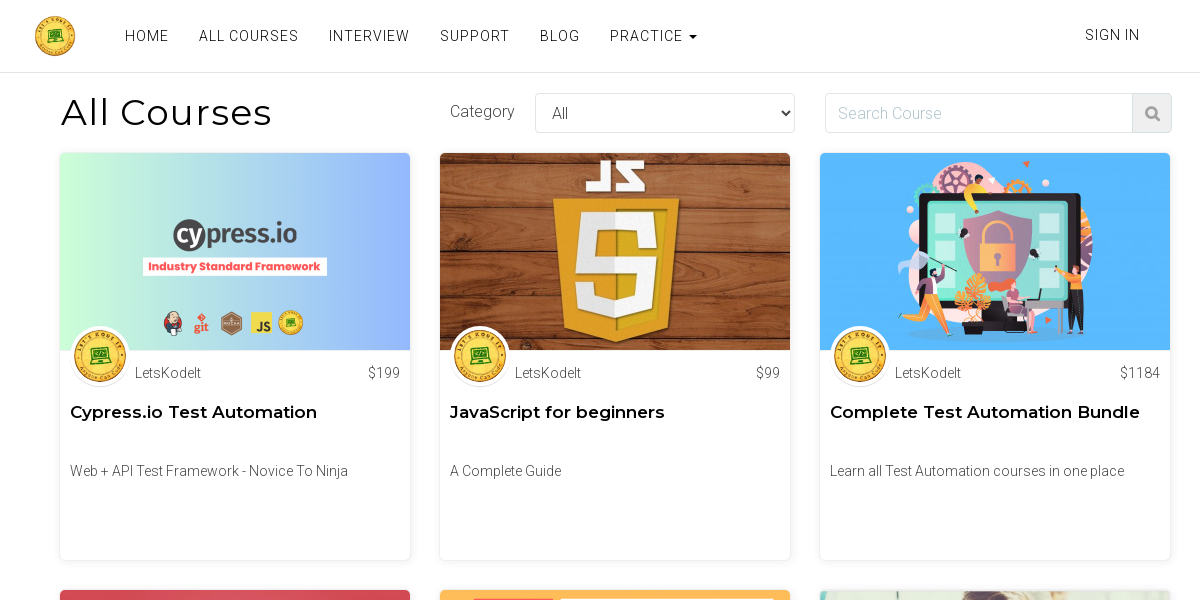

Closed new window
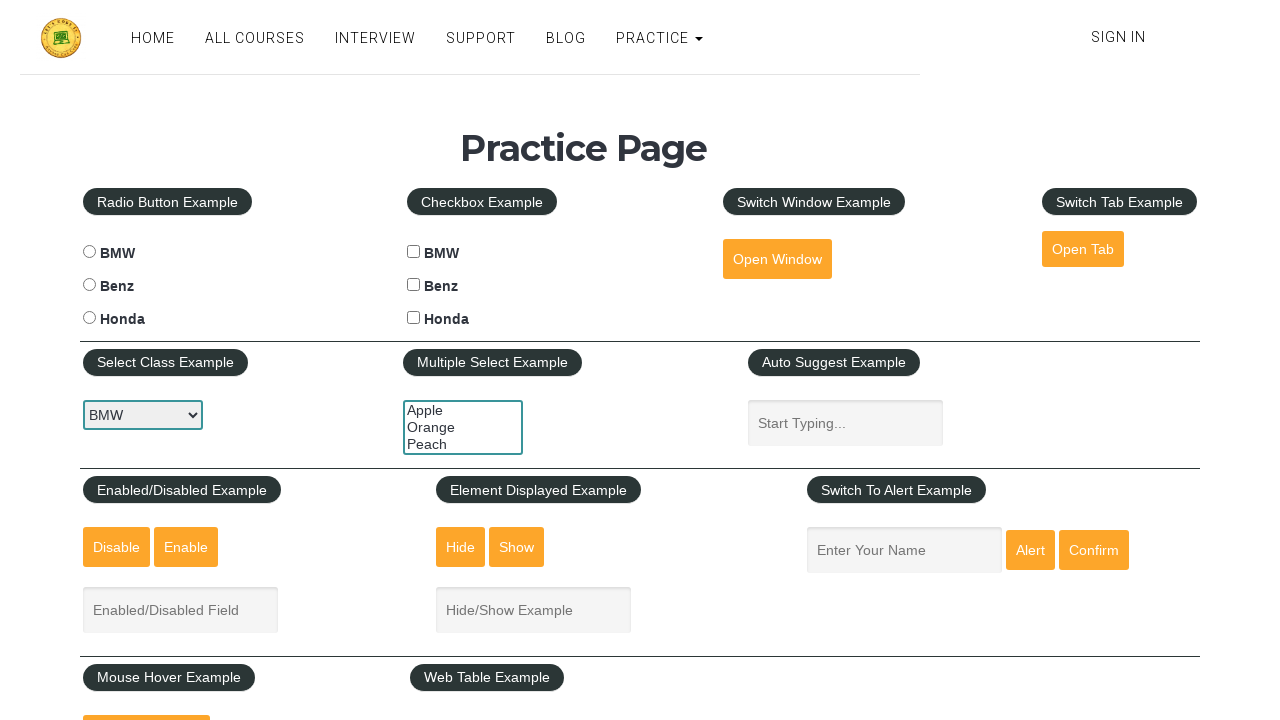

Parent window page loaded after new window closed
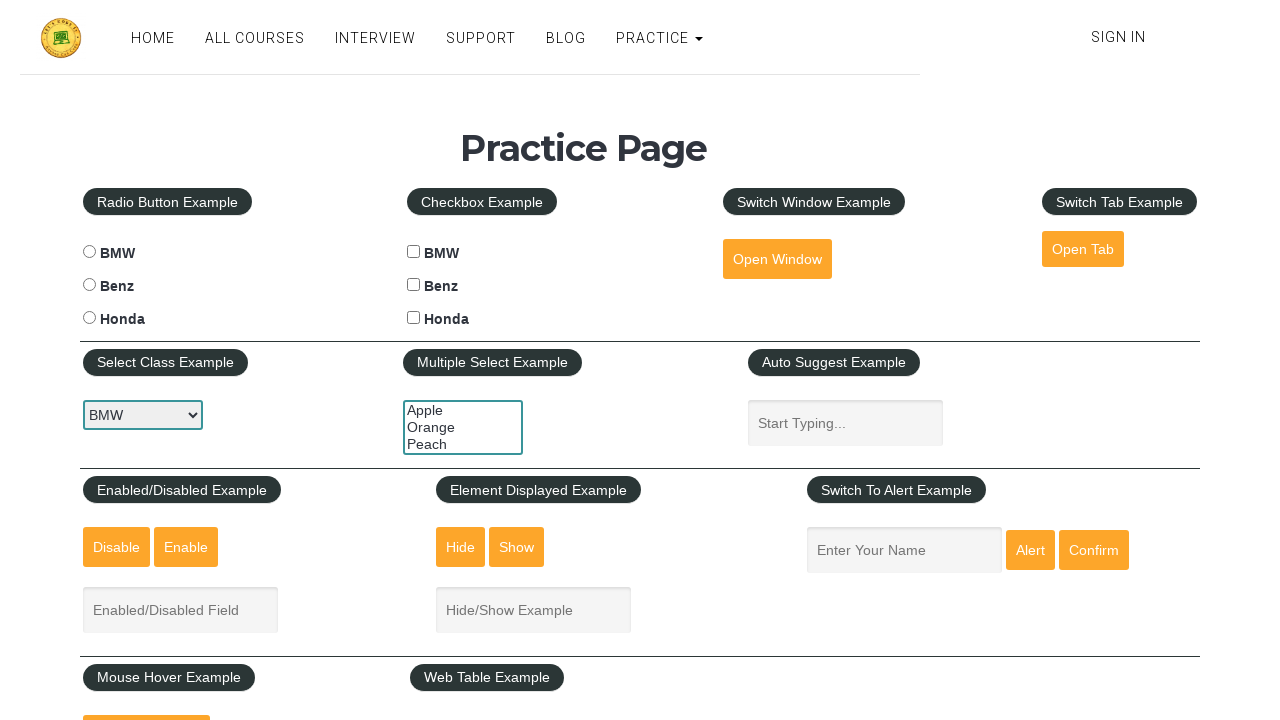

Retrieved parent window title: Practice Page
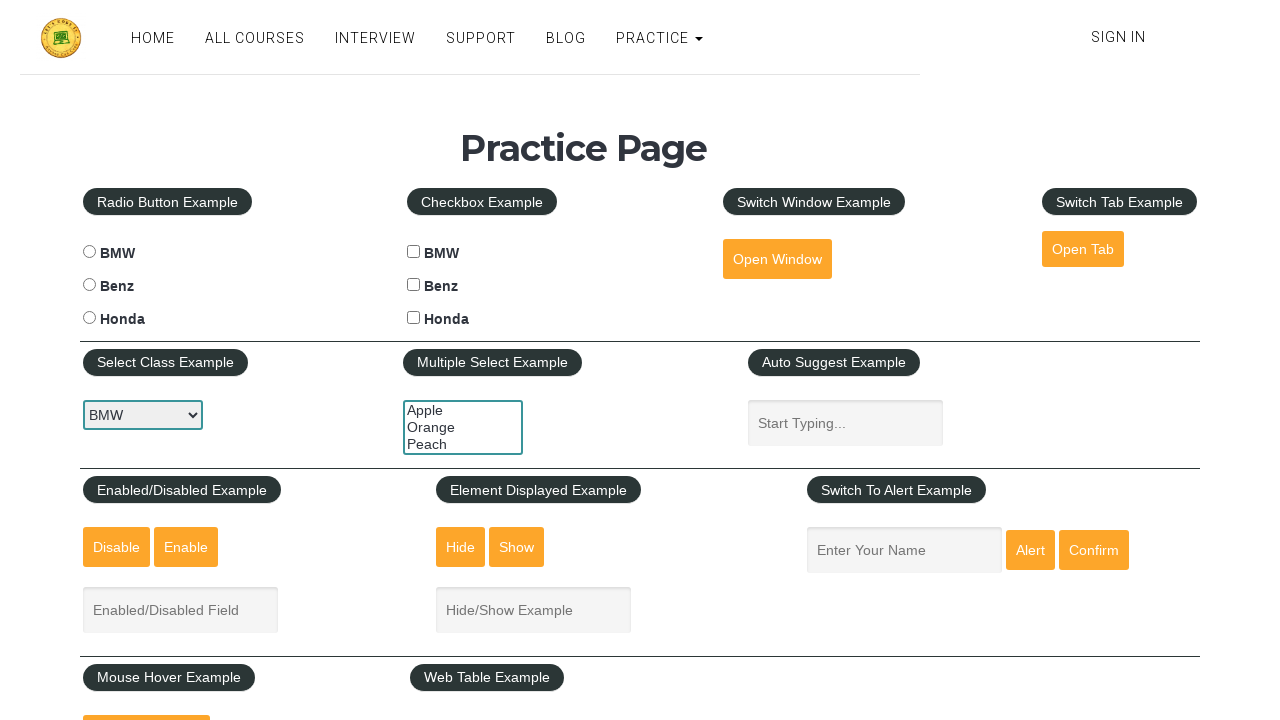

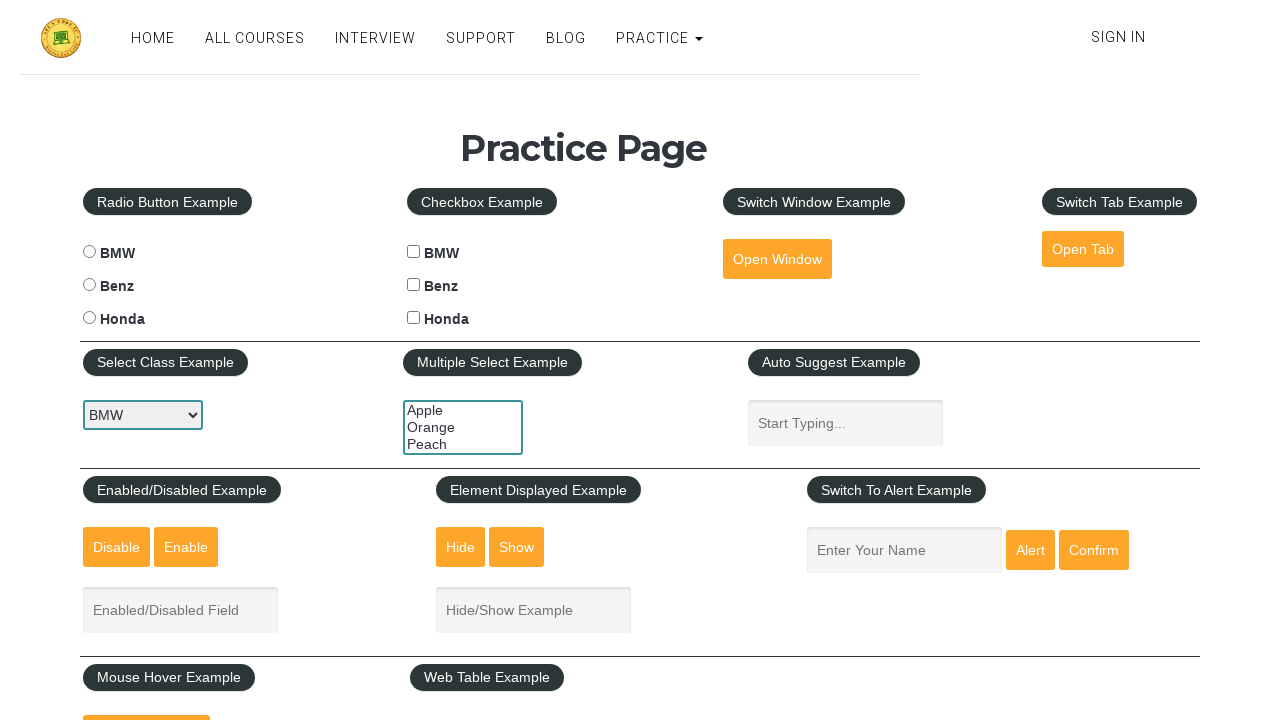